Navigates from home page to Products, selects Rocket Bass, and clicks on the RB-108 EQ Flat image

Starting URL: http://ampeg.com/

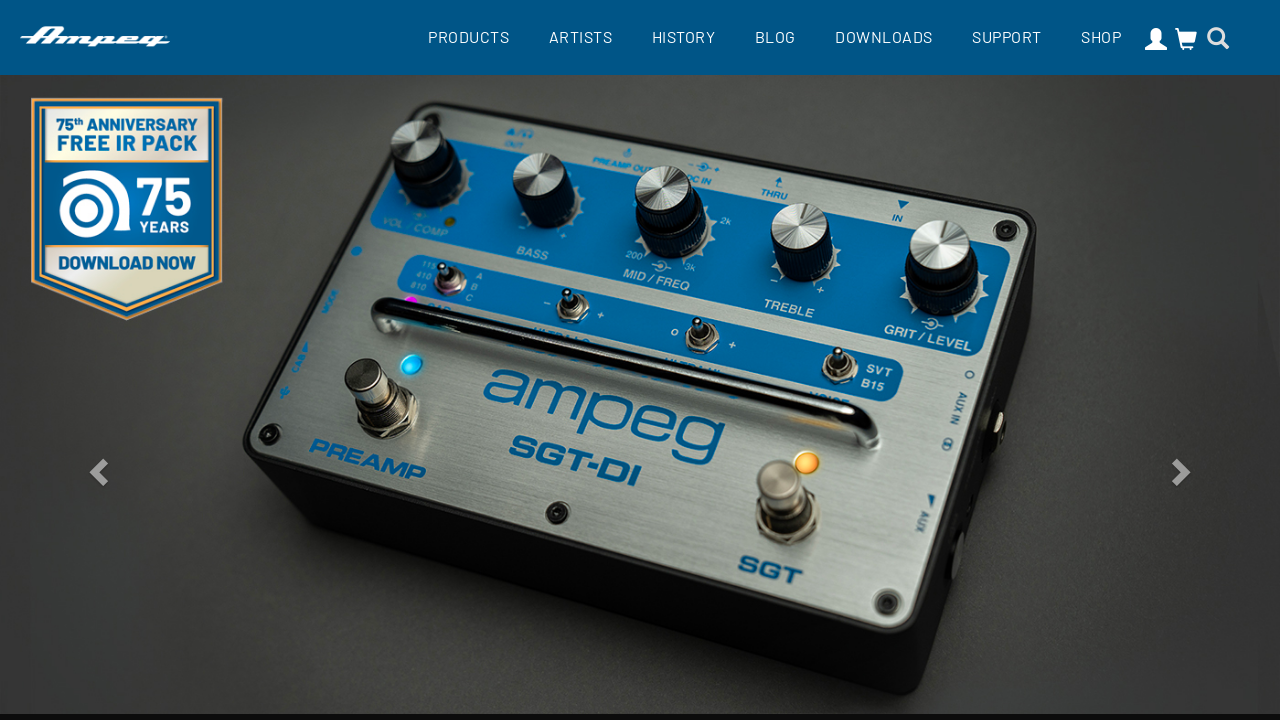

Clicked Products button in main navigation at (468, 36) on .main-item.products
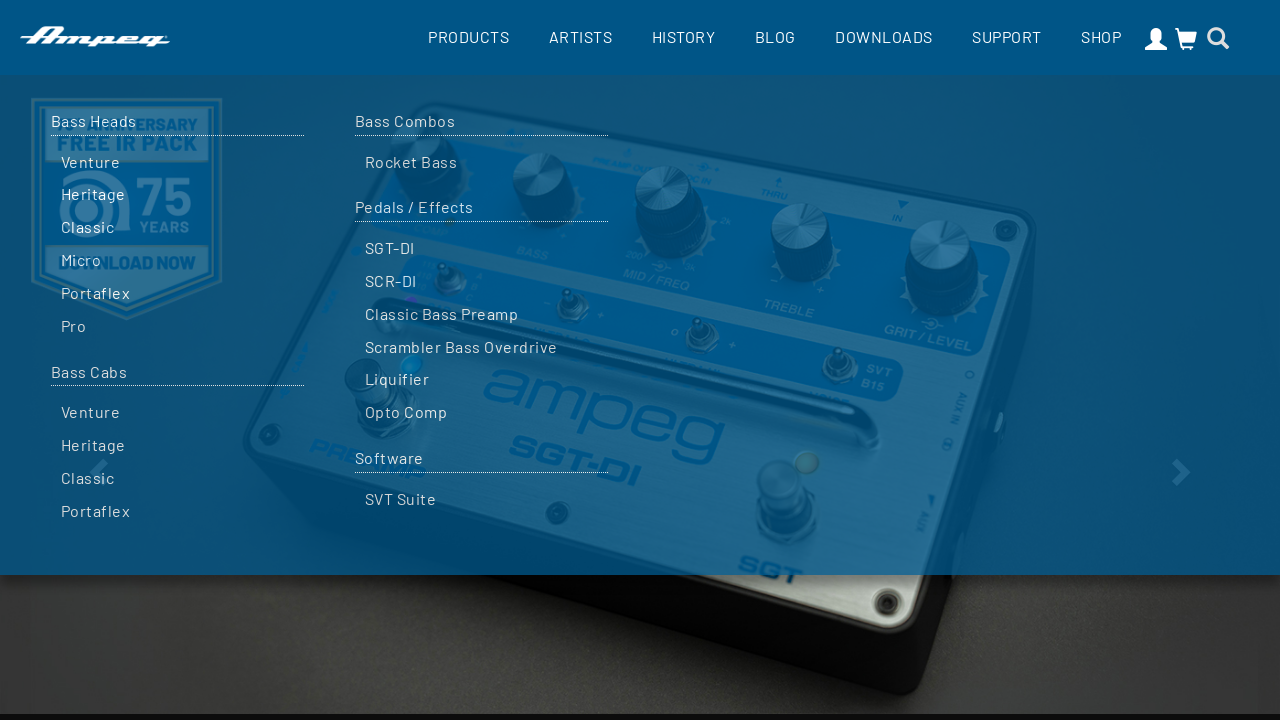

Selected Rocket Bass from product list at (481, 121) on a[href*='/rocket-bass']
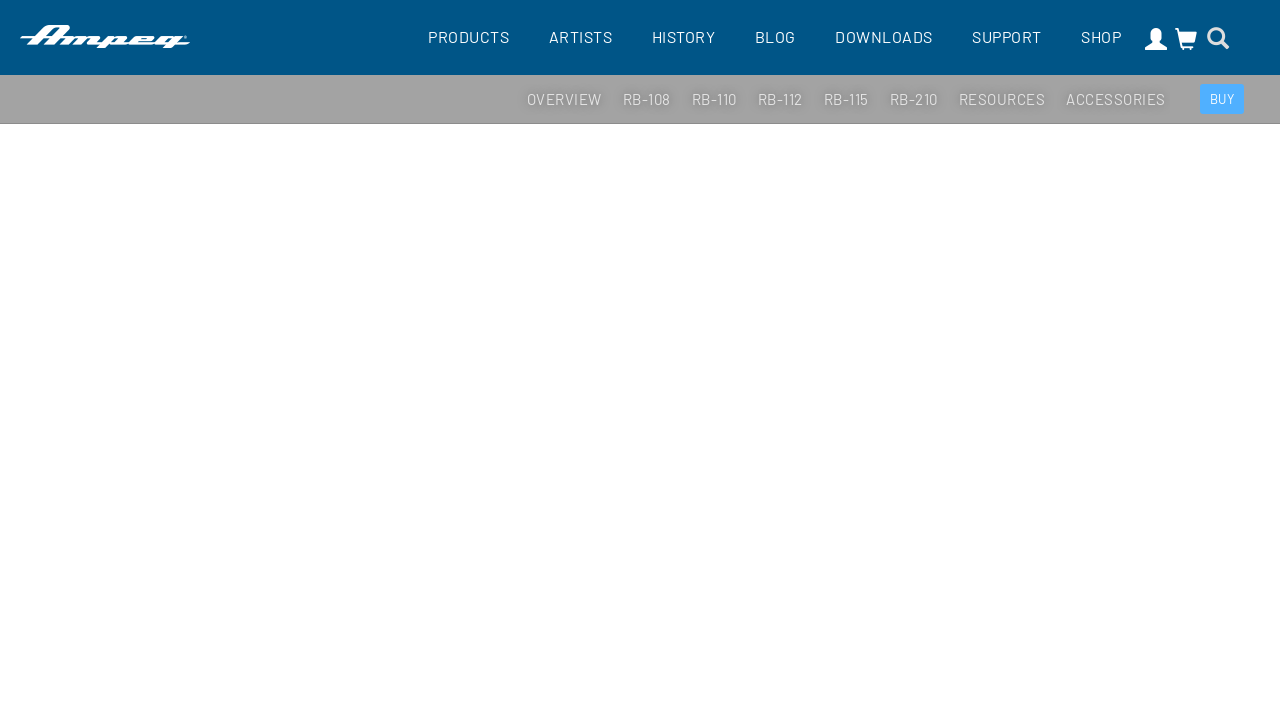

Clicked RB-108 EQ Flat image at (310, 361) on #fx-1
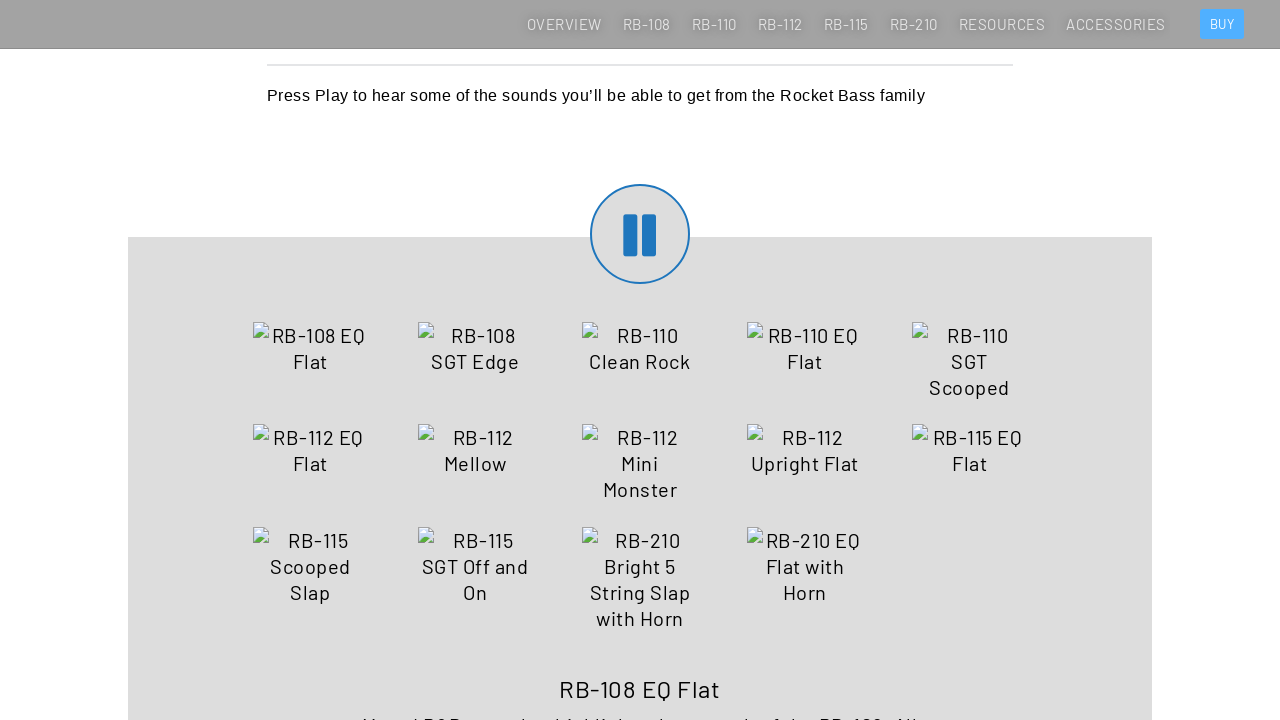

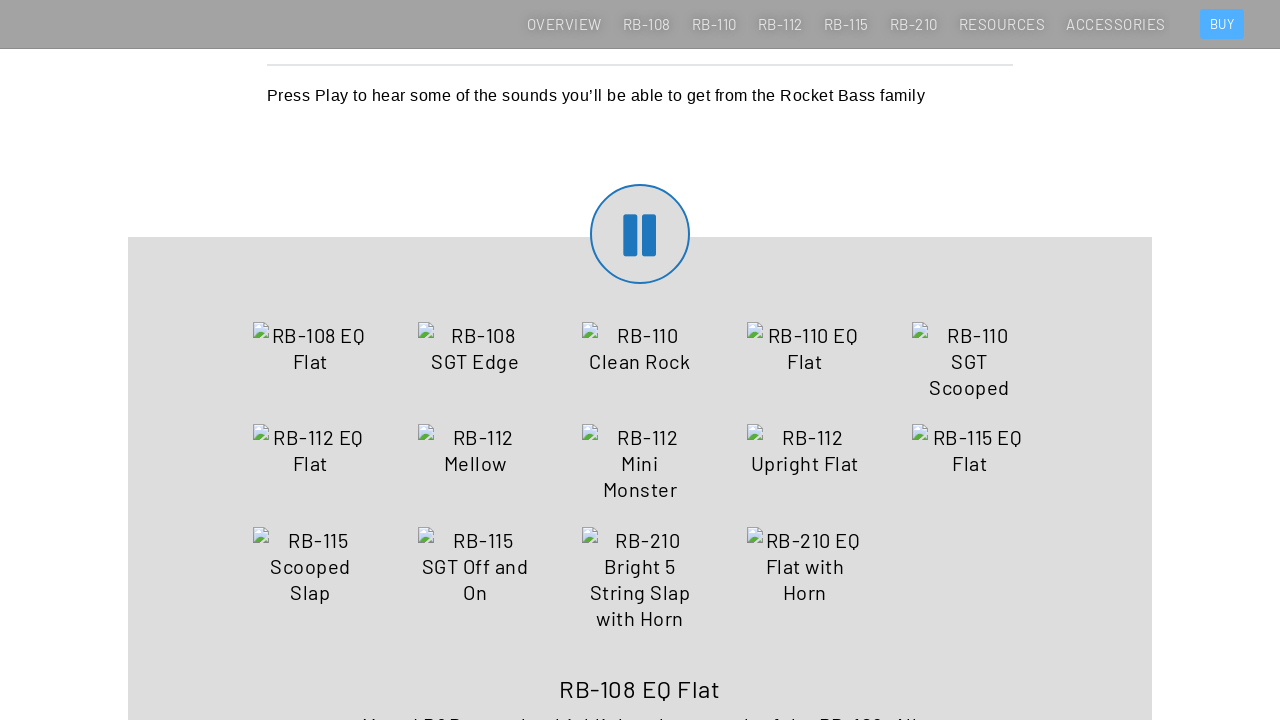